Tests double-click functionality on W3Schools tryit editor by double-clicking the "Copy Text" button inside an iframe

Starting URL: https://www.w3schools.com/tags/tryit.asp?filename=tryhtml5_ev_ondblclick3

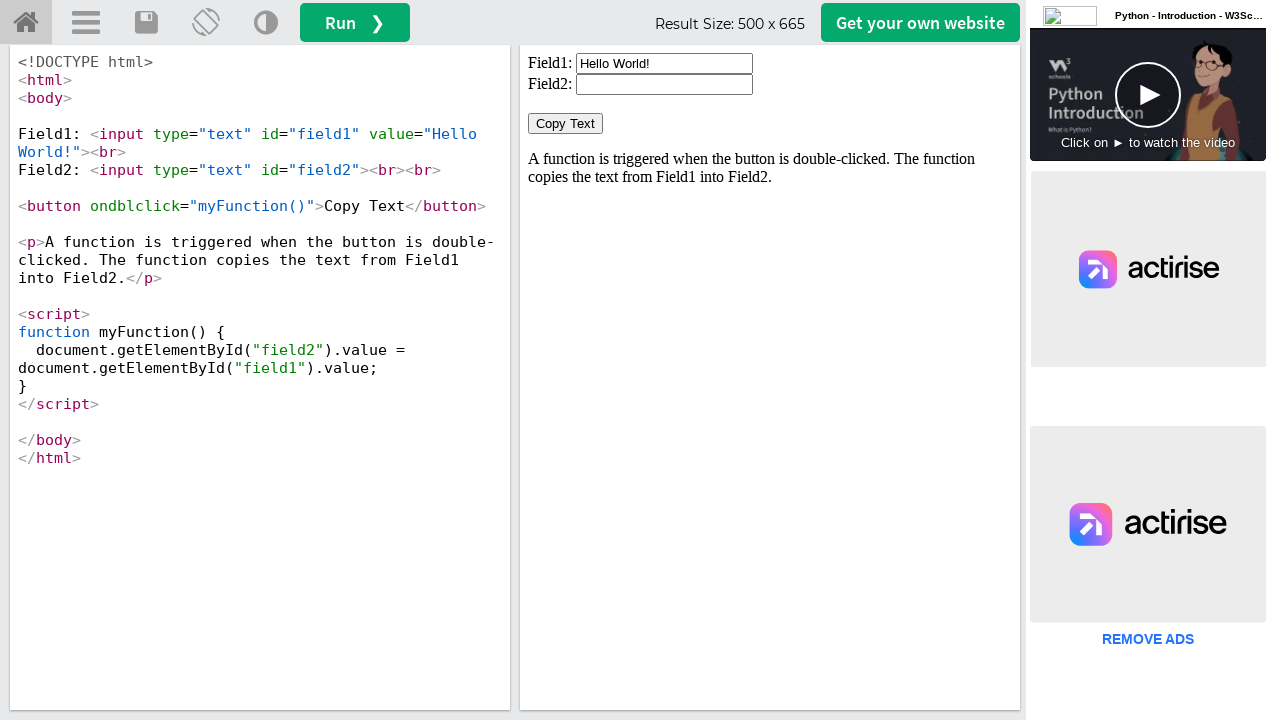

Located iframe#iframeResult containing the tryit editor example
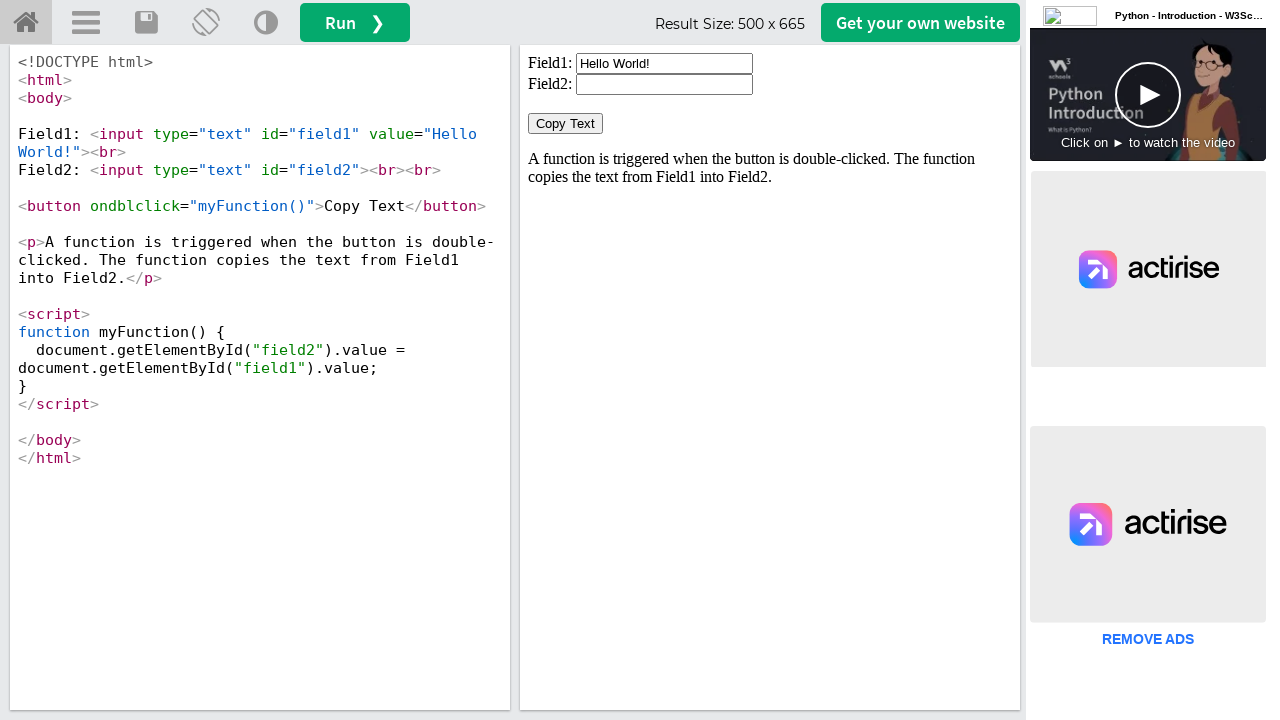

Double-clicked the 'Copy Text' button inside the iframe at (566, 124) on iframe#iframeResult >> internal:control=enter-frame >> xpath=//button[normalize-
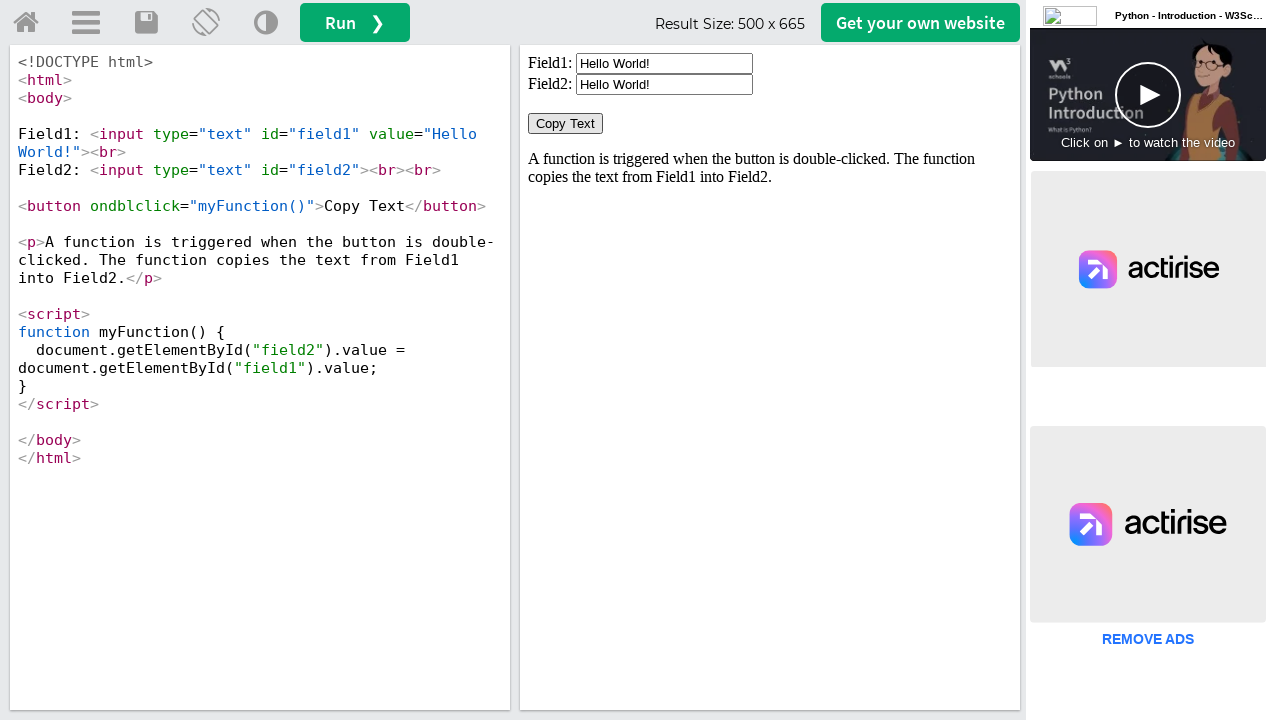

Waited 3 seconds to observe the double-click effect
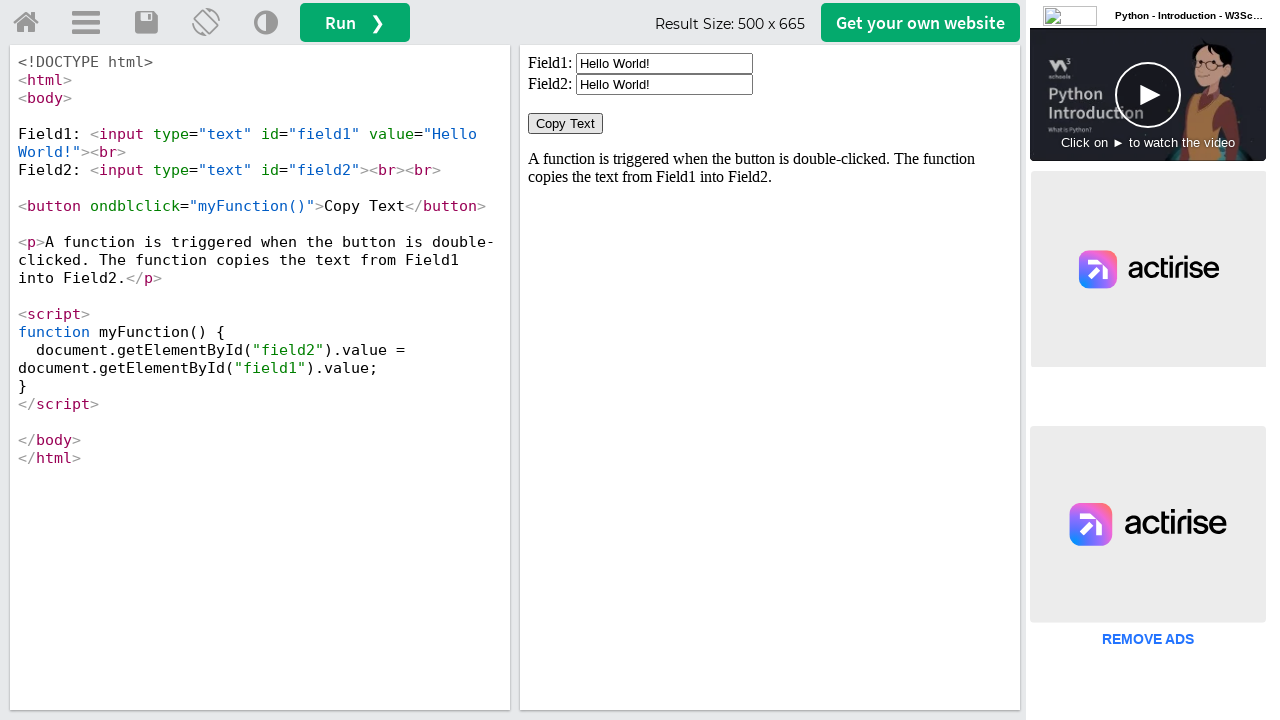

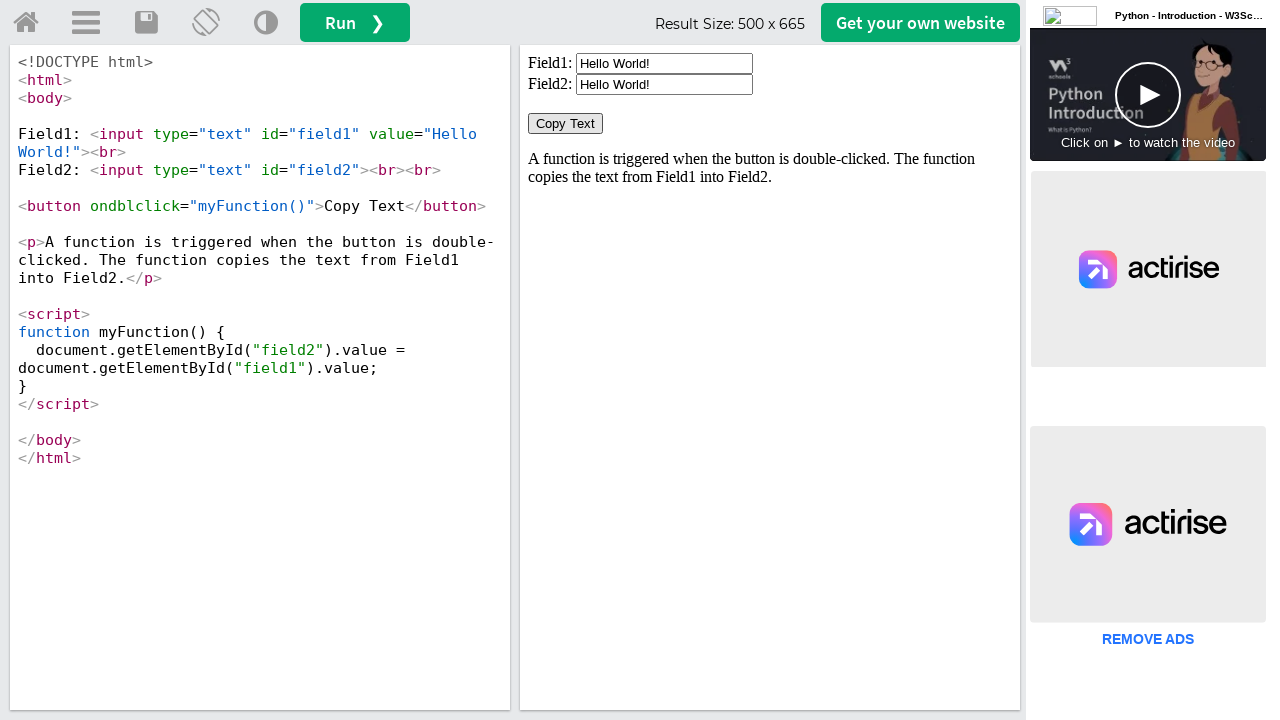